Tests browser window handling by opening new tabs and windows, switching between them, and interacting with elements in different contexts

Starting URL: https://demoqa.com/browser-windows

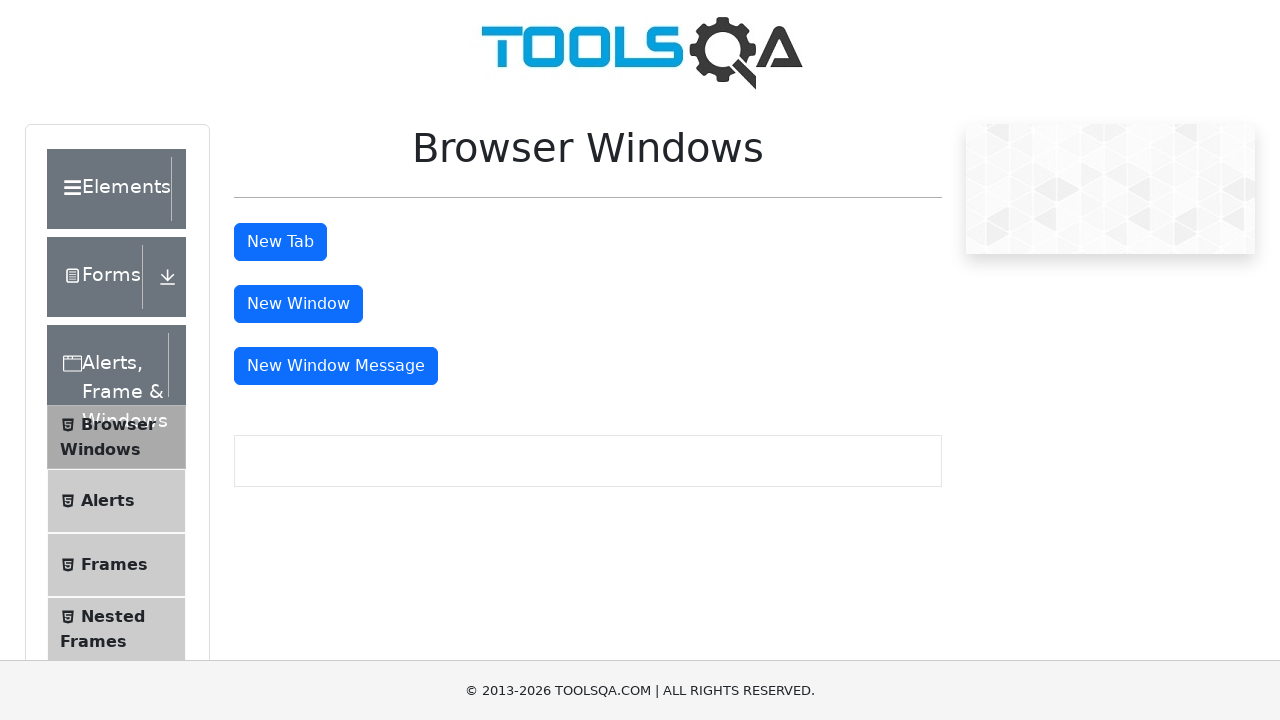

Clicked button to open new tab at (280, 242) on button#tabButton
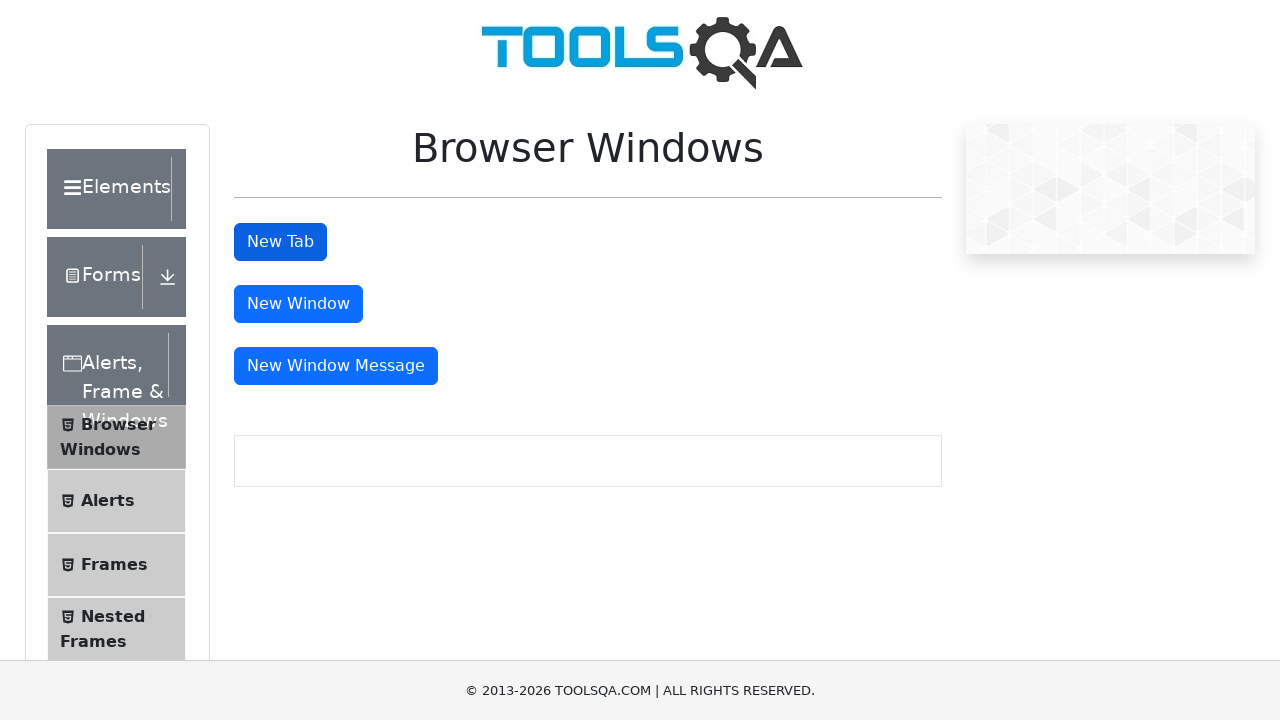

Clicked button to open new window at (298, 304) on button#windowButton
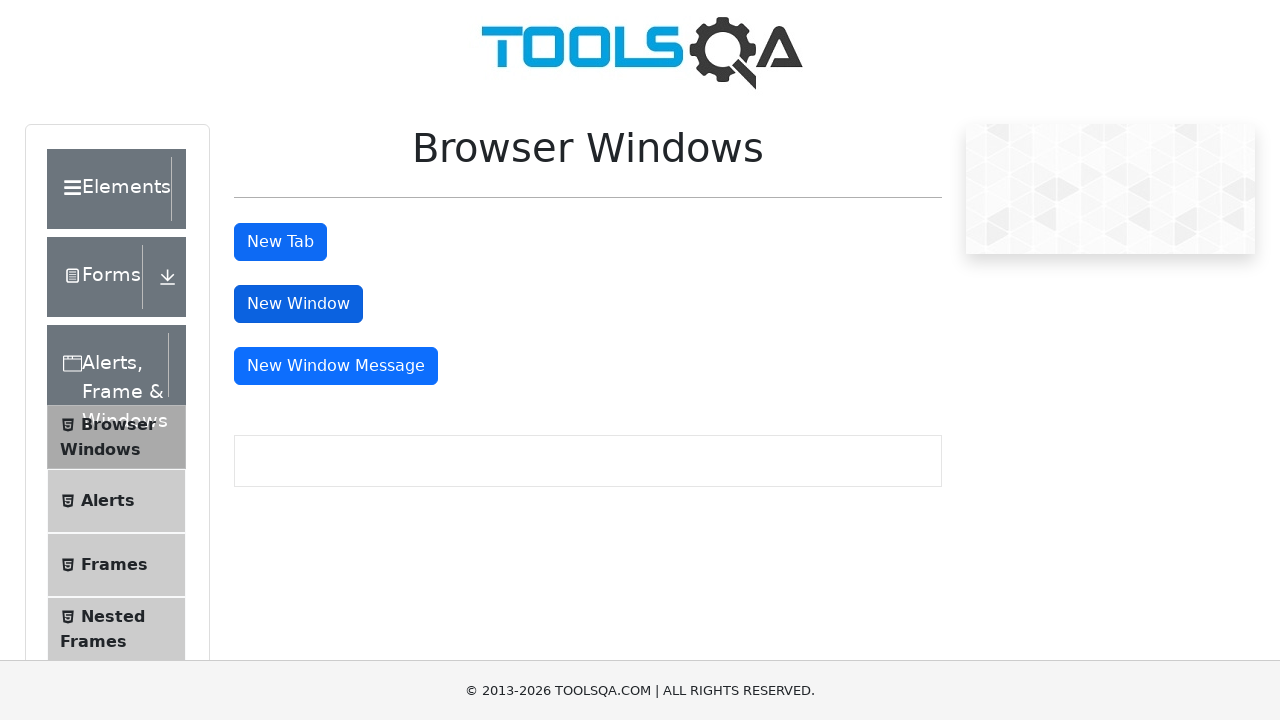

Stored reference to main page
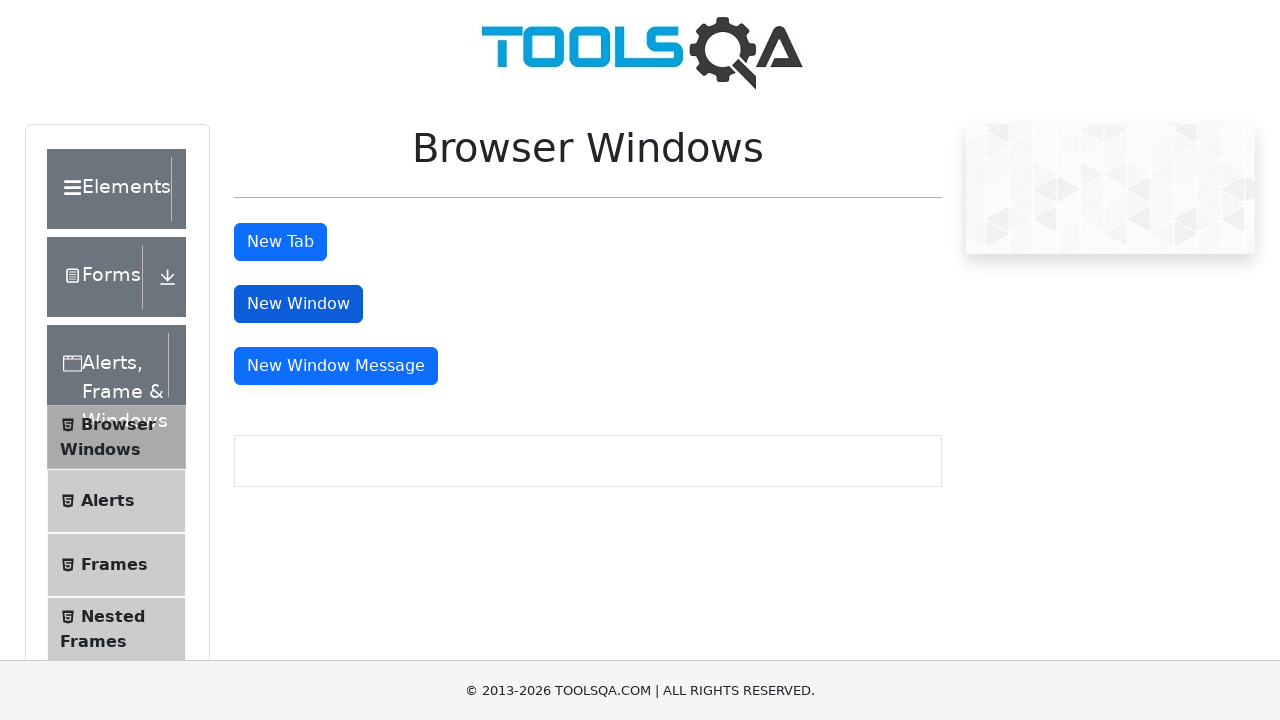

Retrieved all open pages/tabs from context
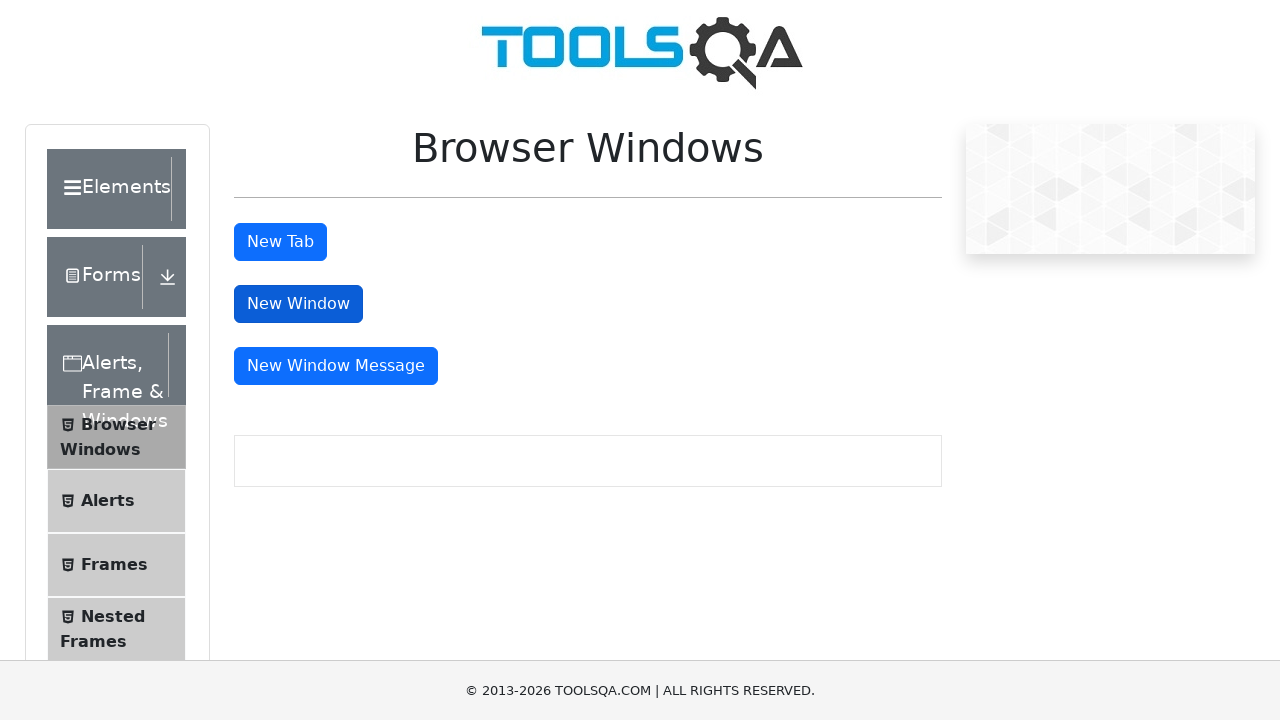

Found new tab with sample page and waited for sample heading to load
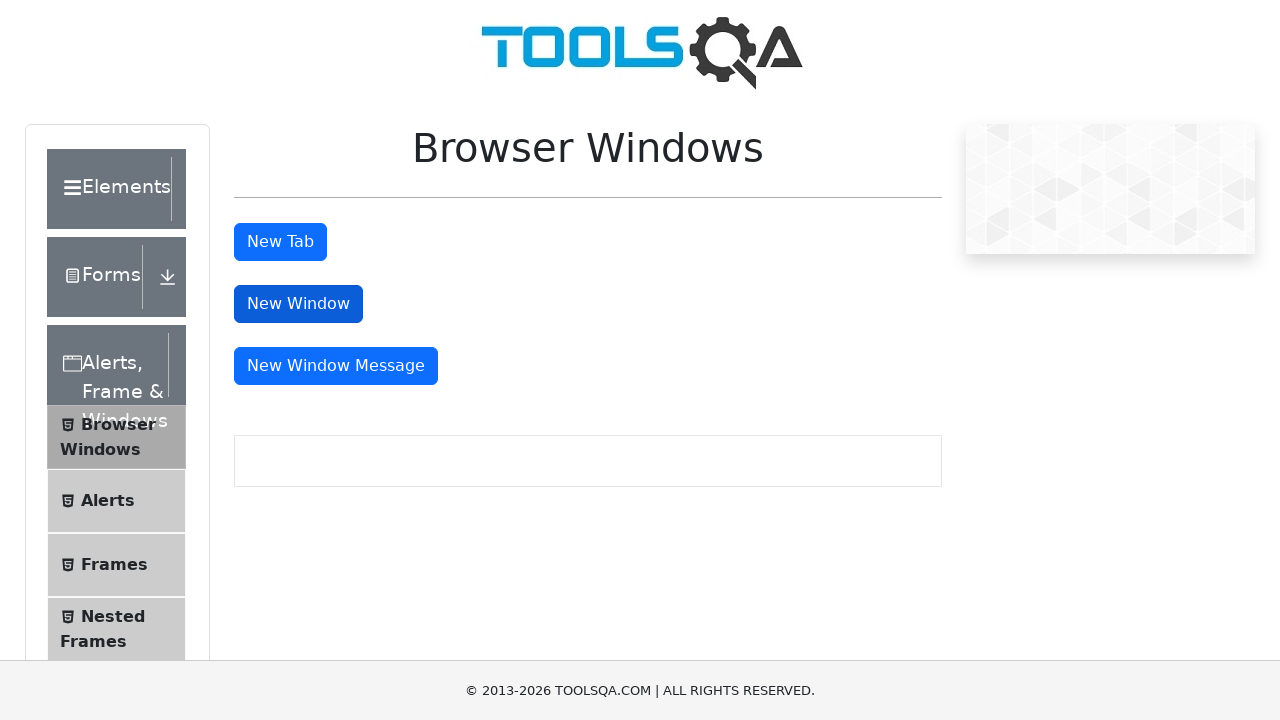

Brought main page to front
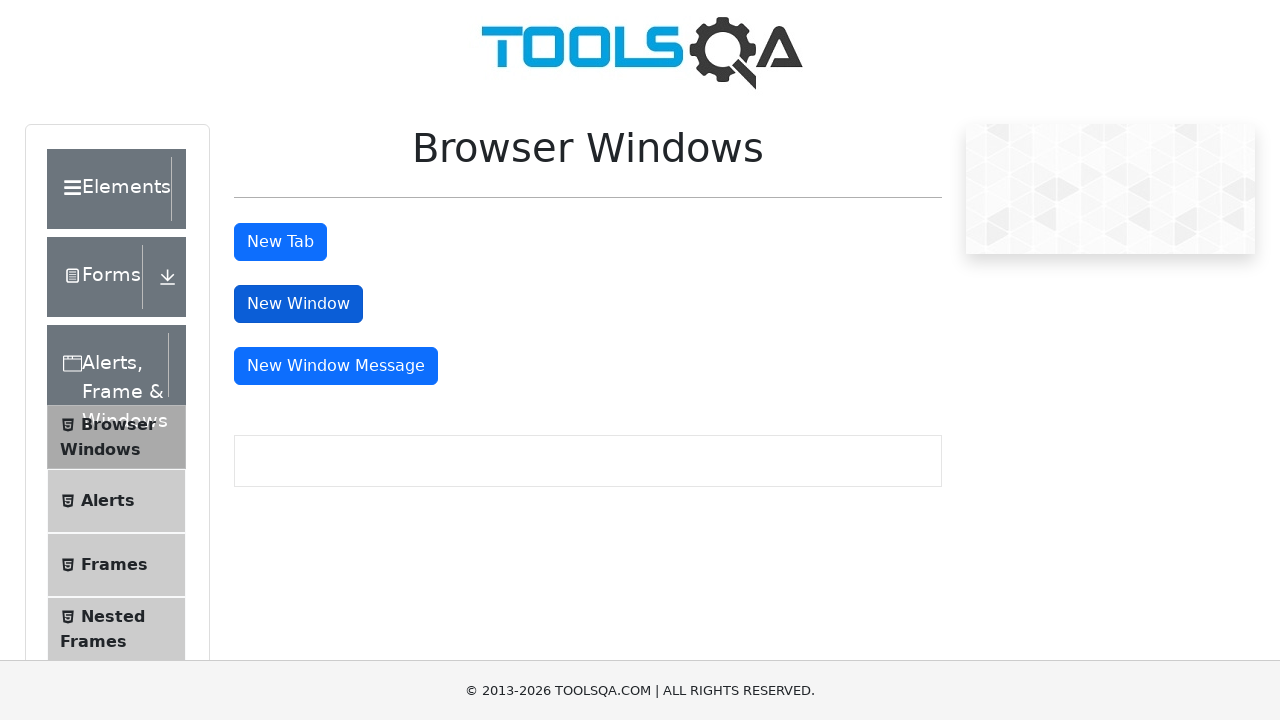

Clicked button to open message window at (336, 366) on button#messageWindowButton
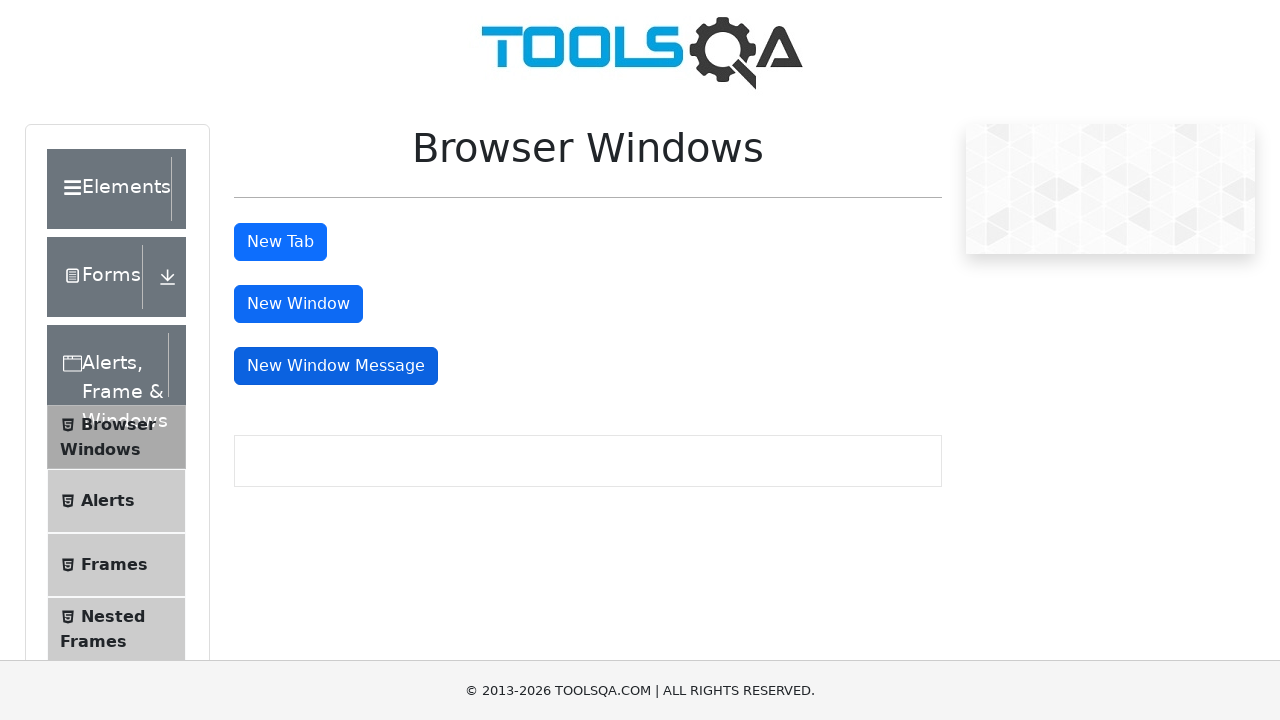

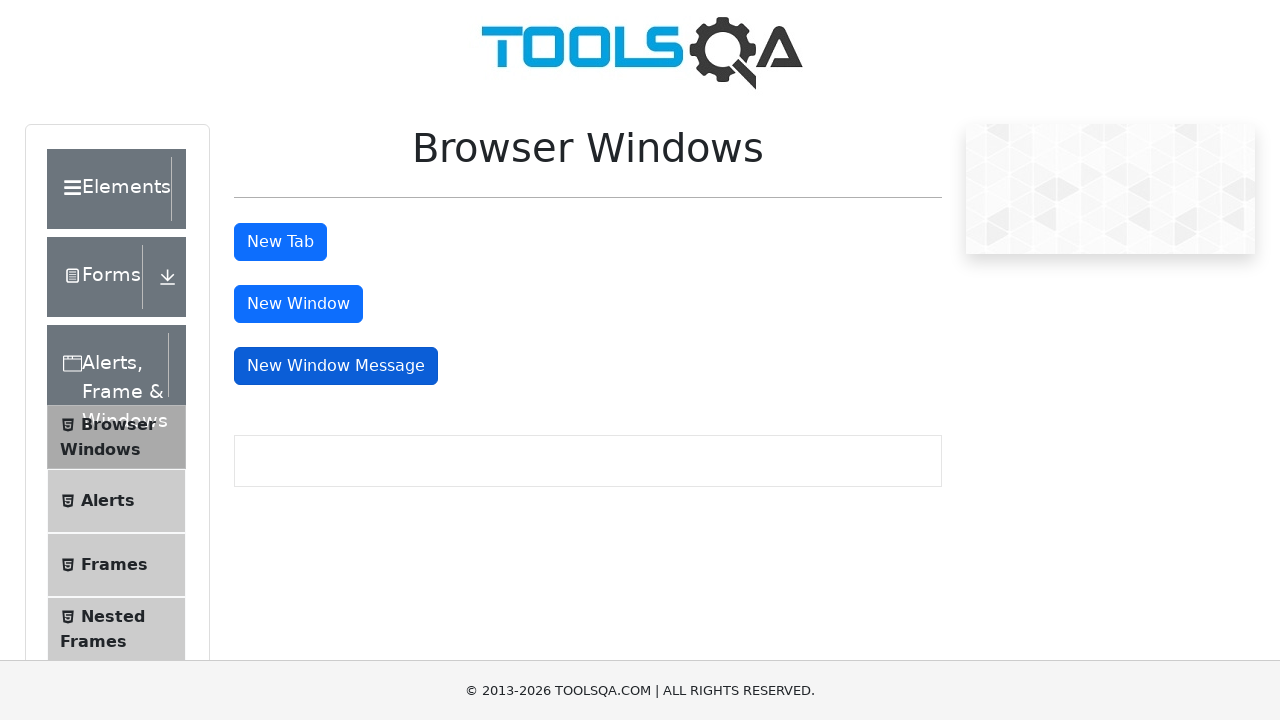